Tests JavaScript prompt alert handling by entering text into the prompt and then dismissing it

Starting URL: https://the-internet.herokuapp.com/

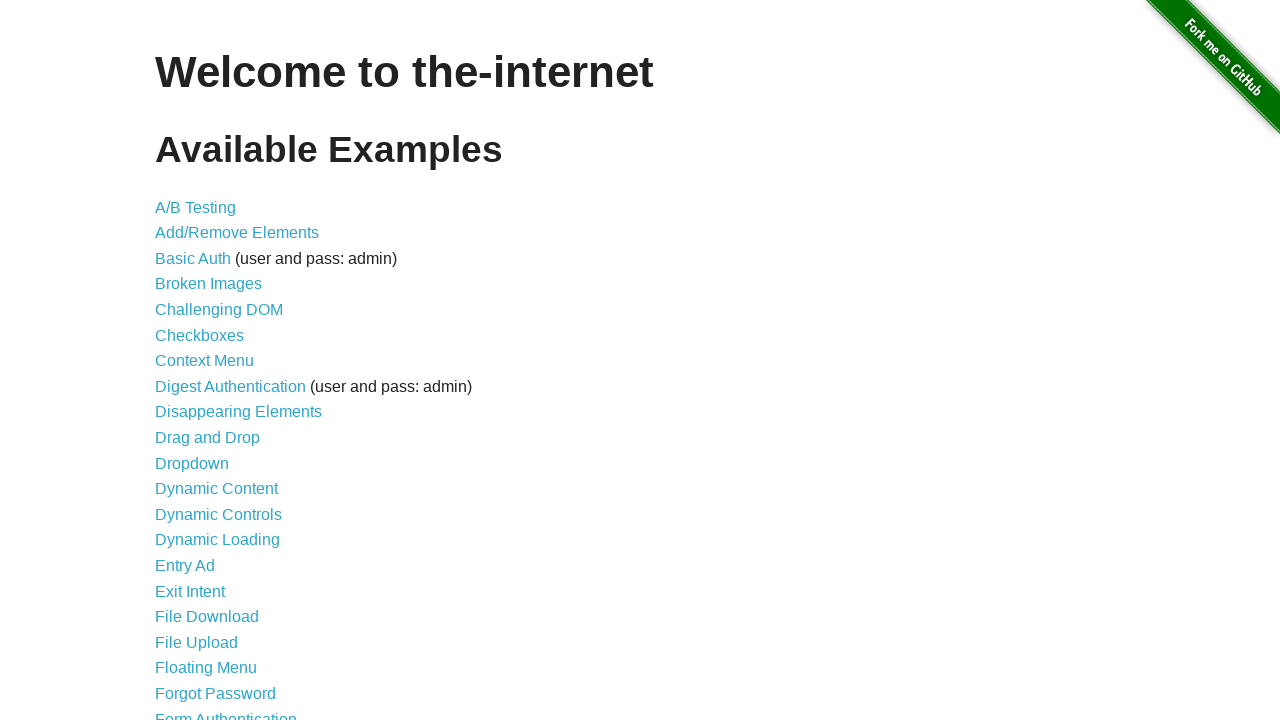

Clicked on JavaScript Alerts link at (214, 361) on a[href='/javascript_alerts']
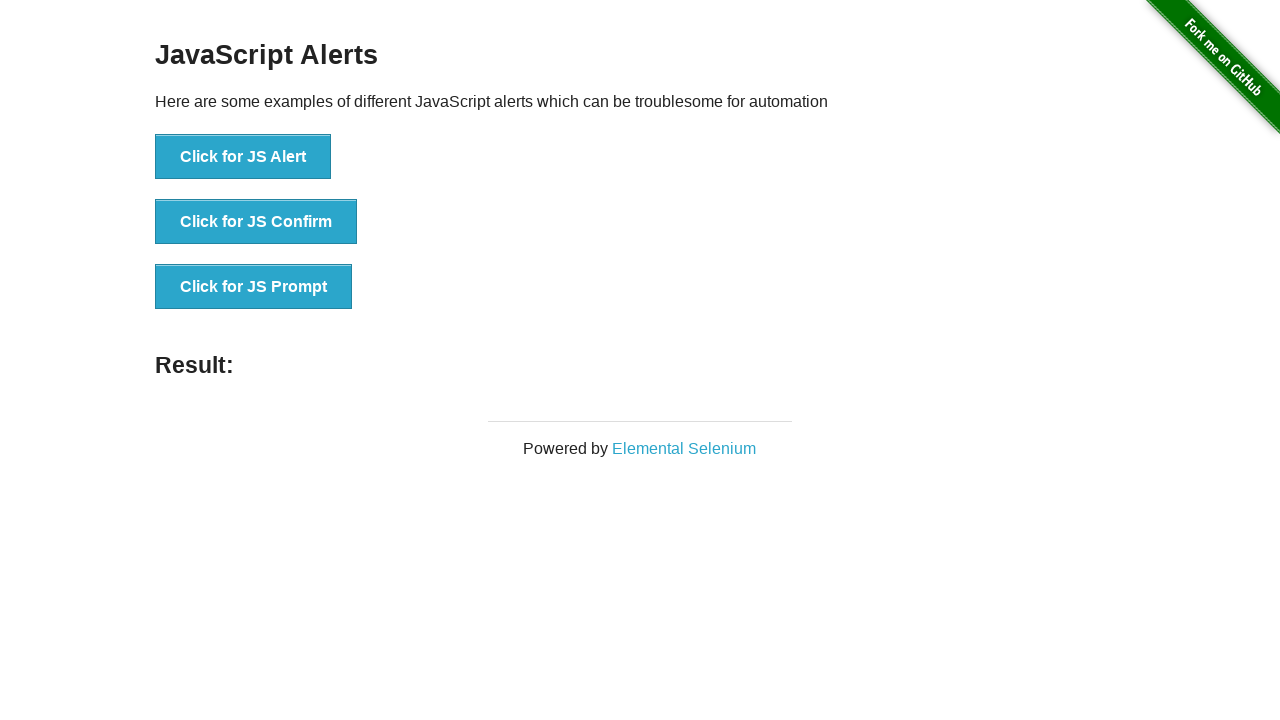

Waited for JS Prompt button to load
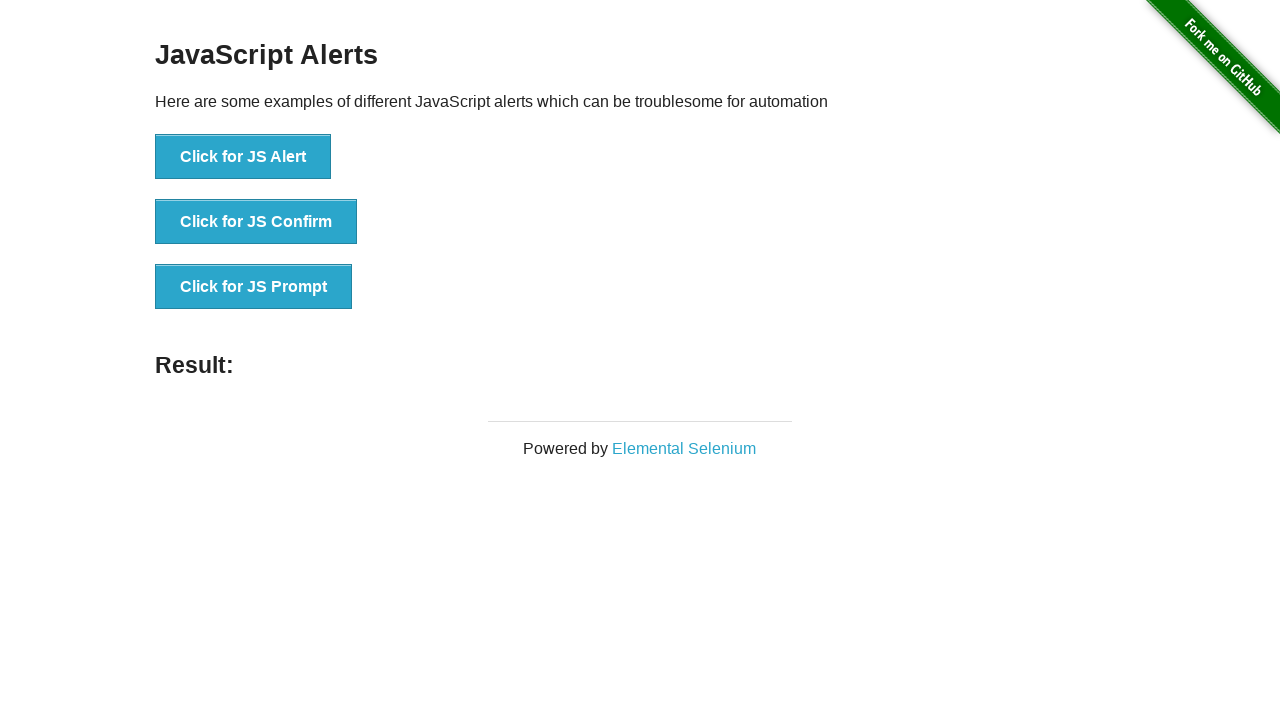

Set up dialog handler to dismiss prompts
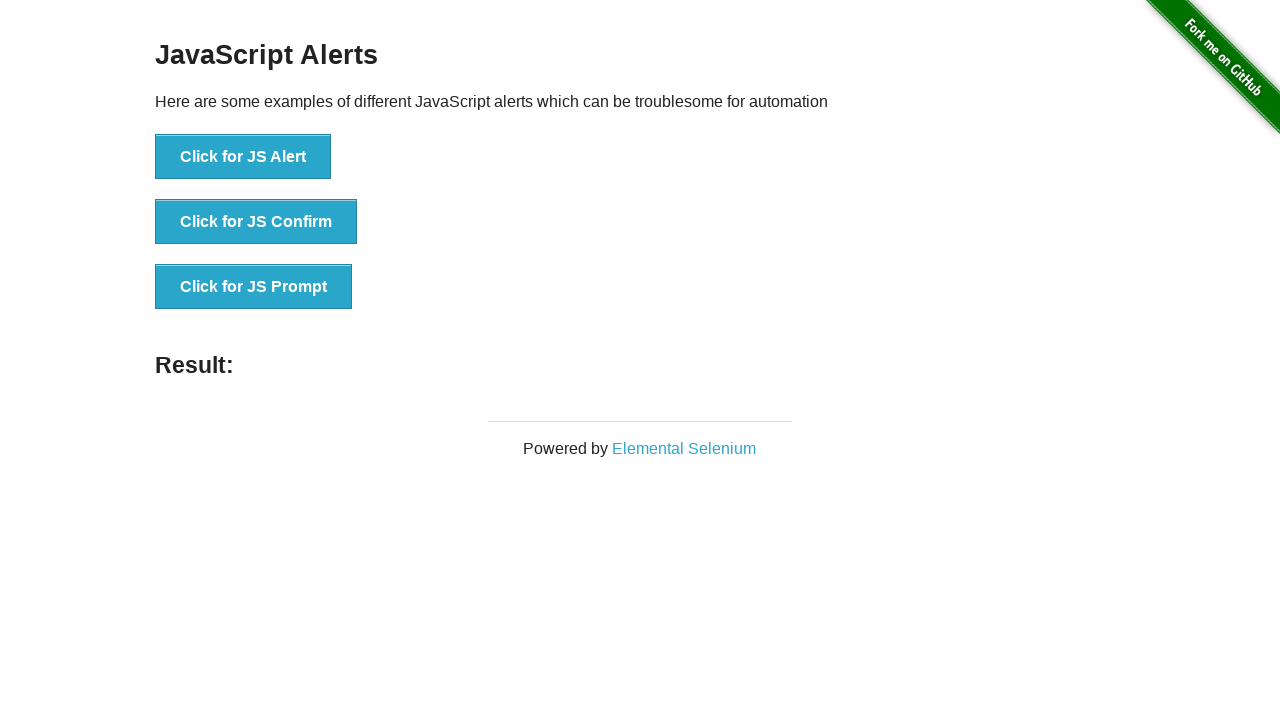

Clicked JS Prompt button to trigger prompt alert at (254, 287) on button[onclick='jsPrompt()']
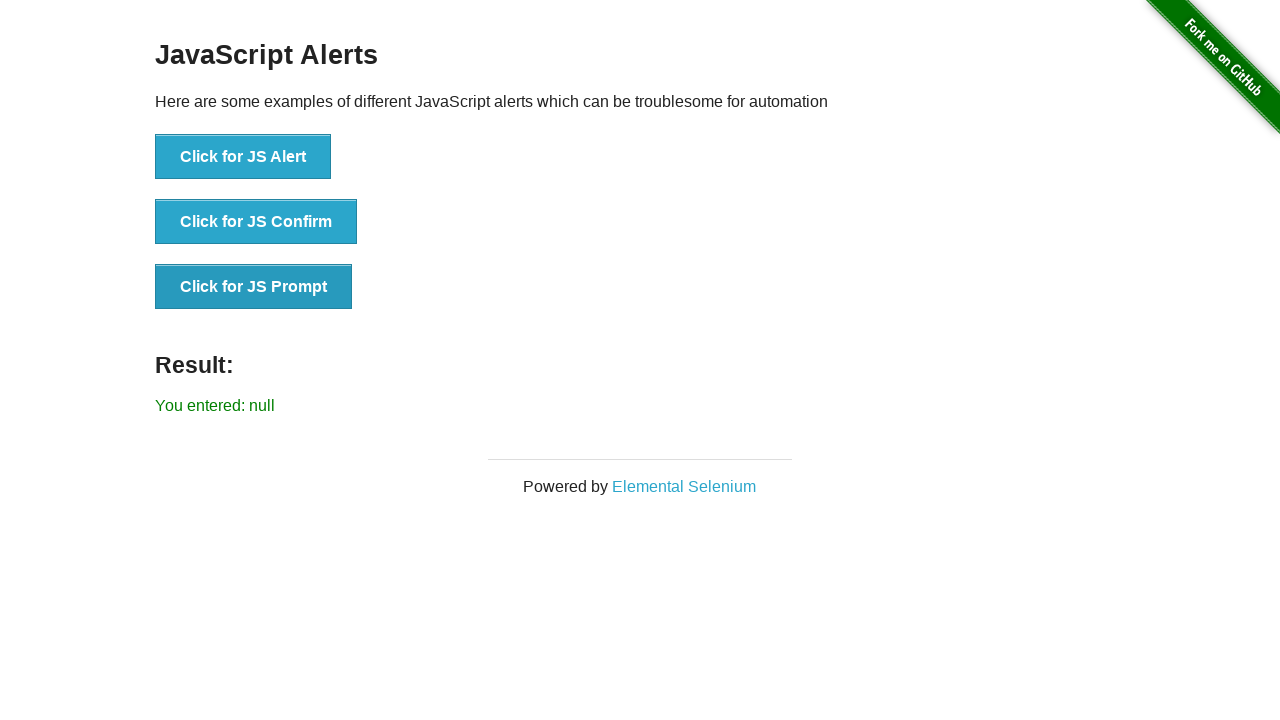

Waited for result text to appear after dismissing prompt
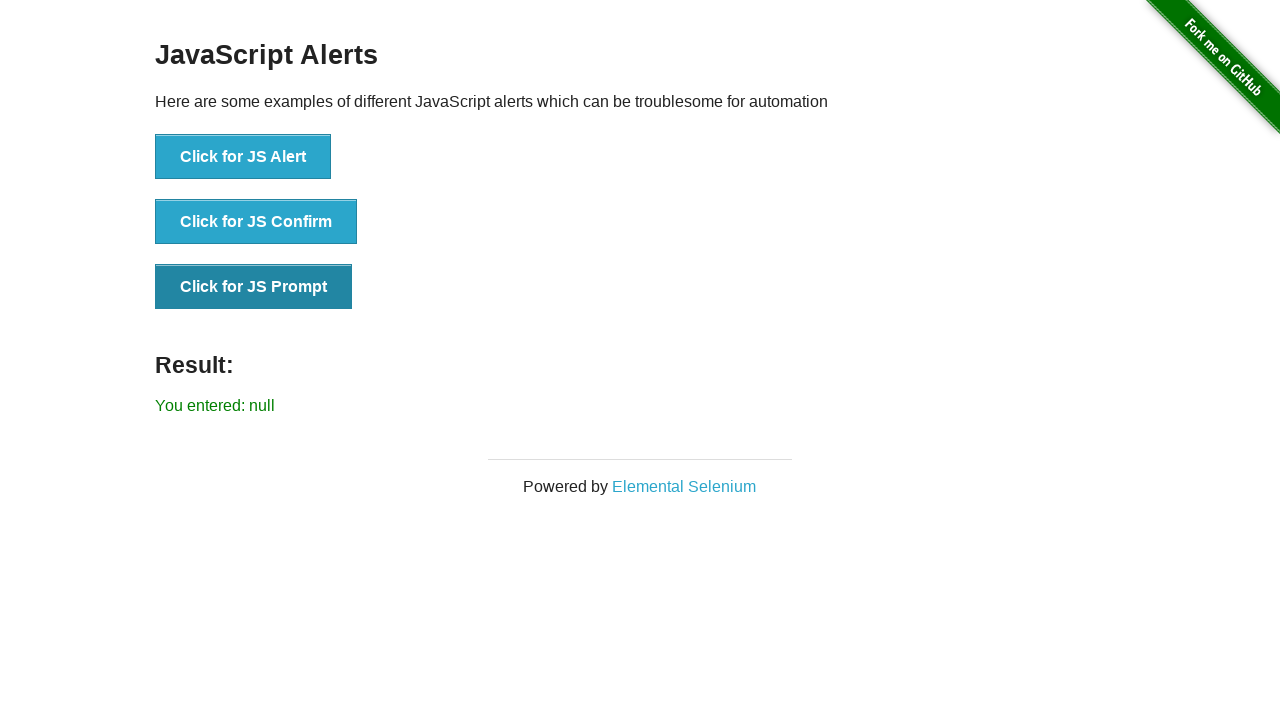

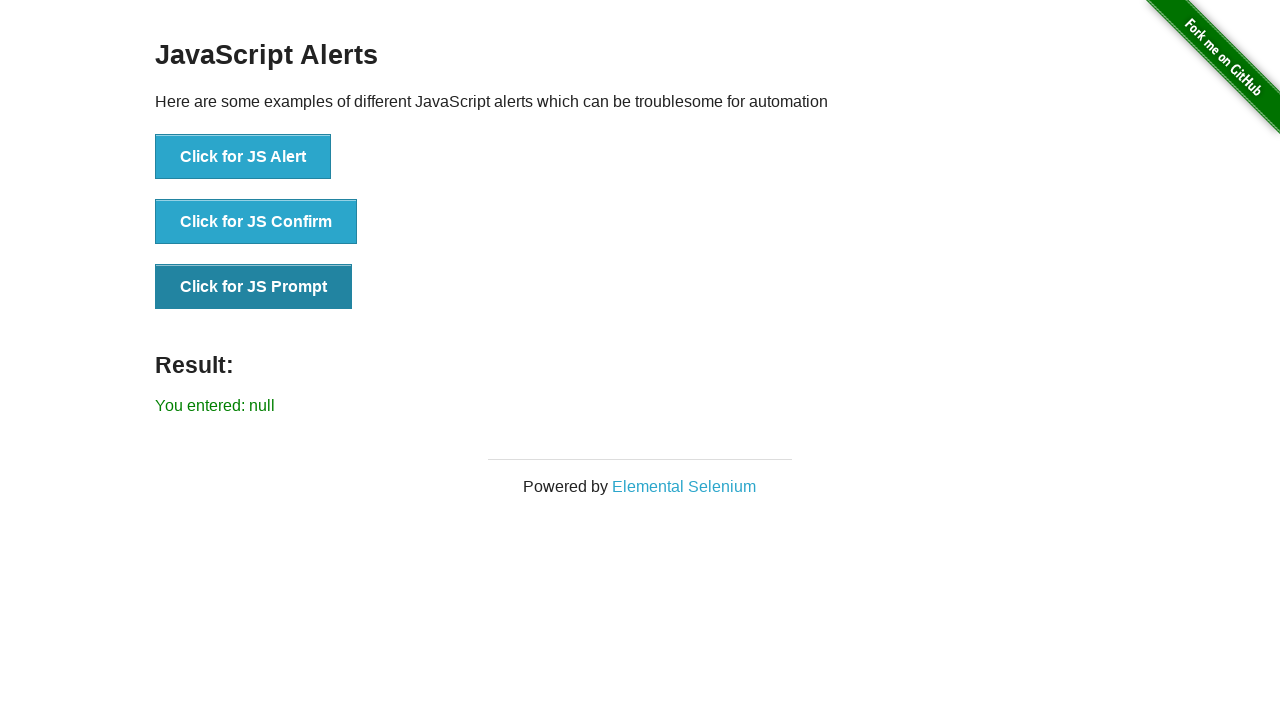